Tests checkbox functionality on a page by checking if a "remember me" checkbox is selected and clicking it to toggle its state

Starting URL: https://mail.rediff.com/cgi-bin/login.cgi

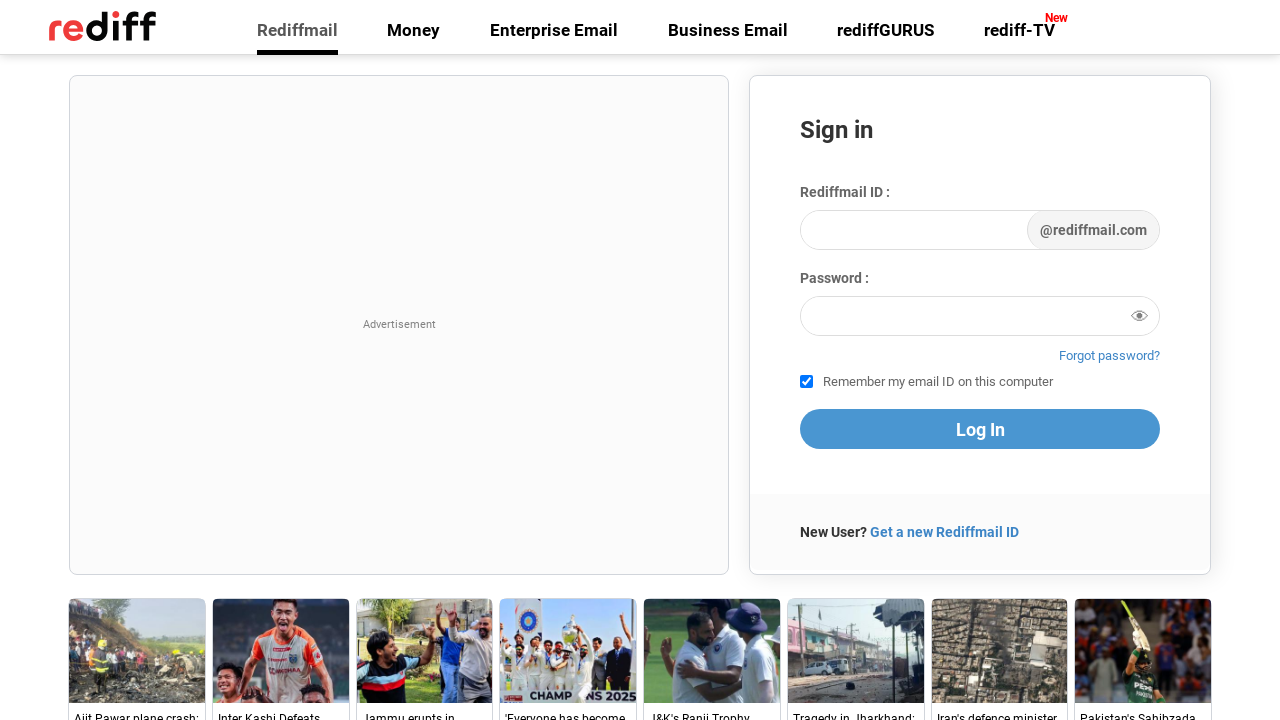

Checked if 'remember me' checkbox is selected
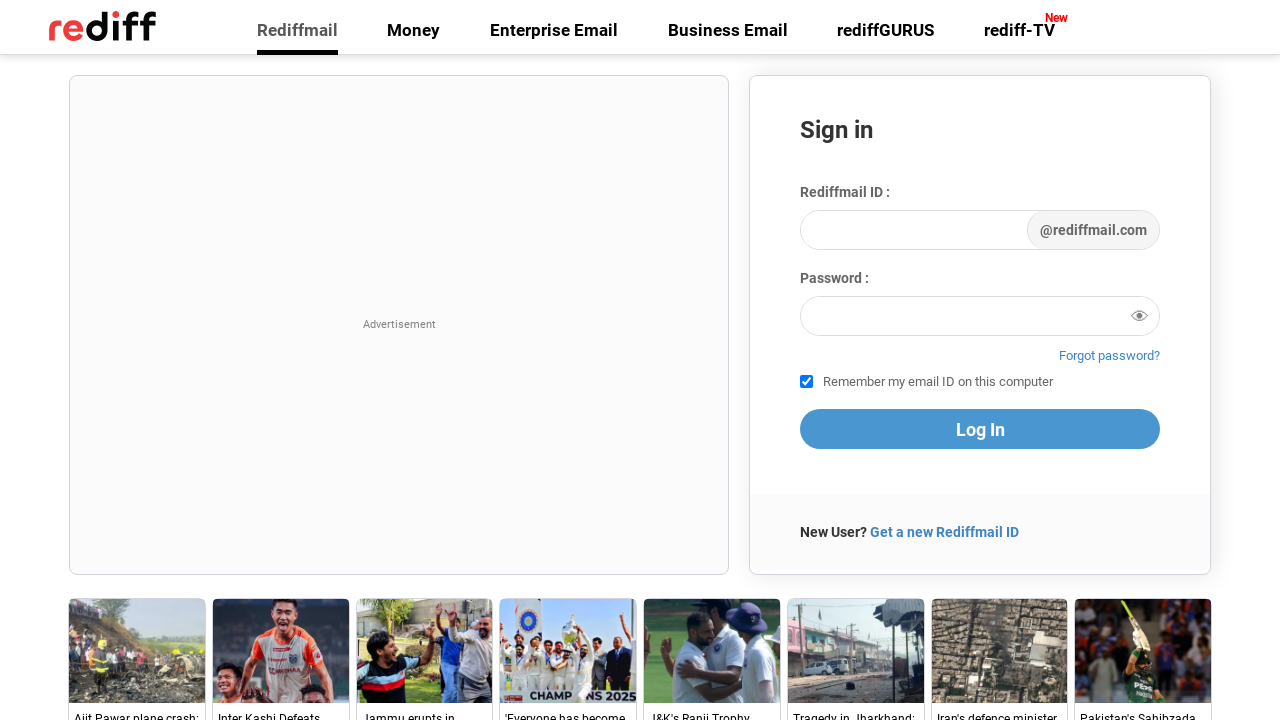

Retrieved and printed checkbox 'checked' attribute
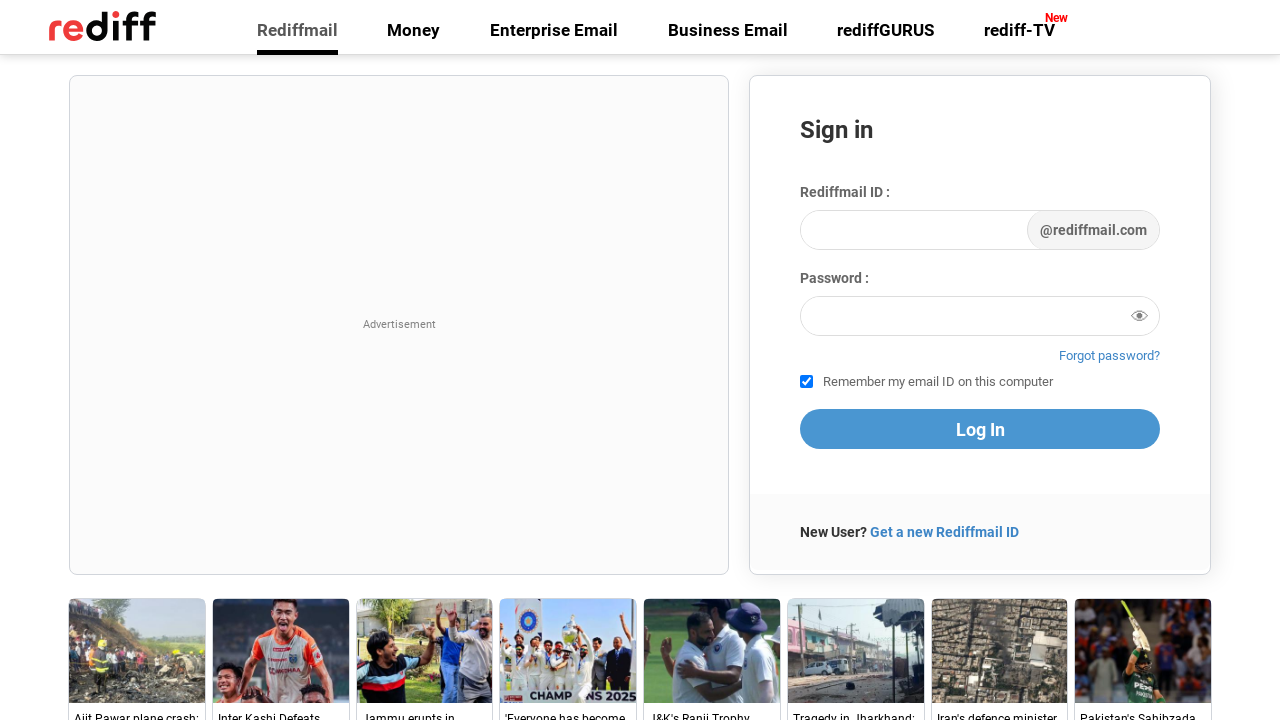

Clicked 'remember me' checkbox to toggle its state at (806, 382) on #remember
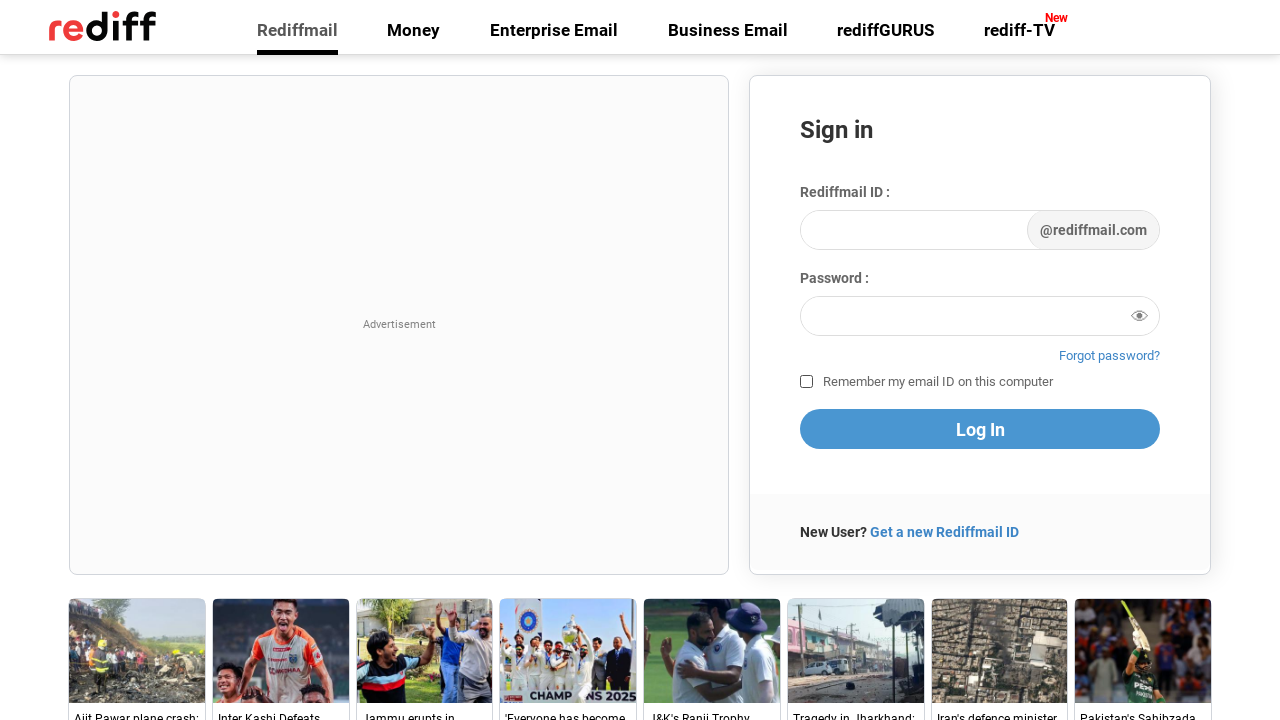

Retrieved and printed checkbox 'checked' attribute after toggle
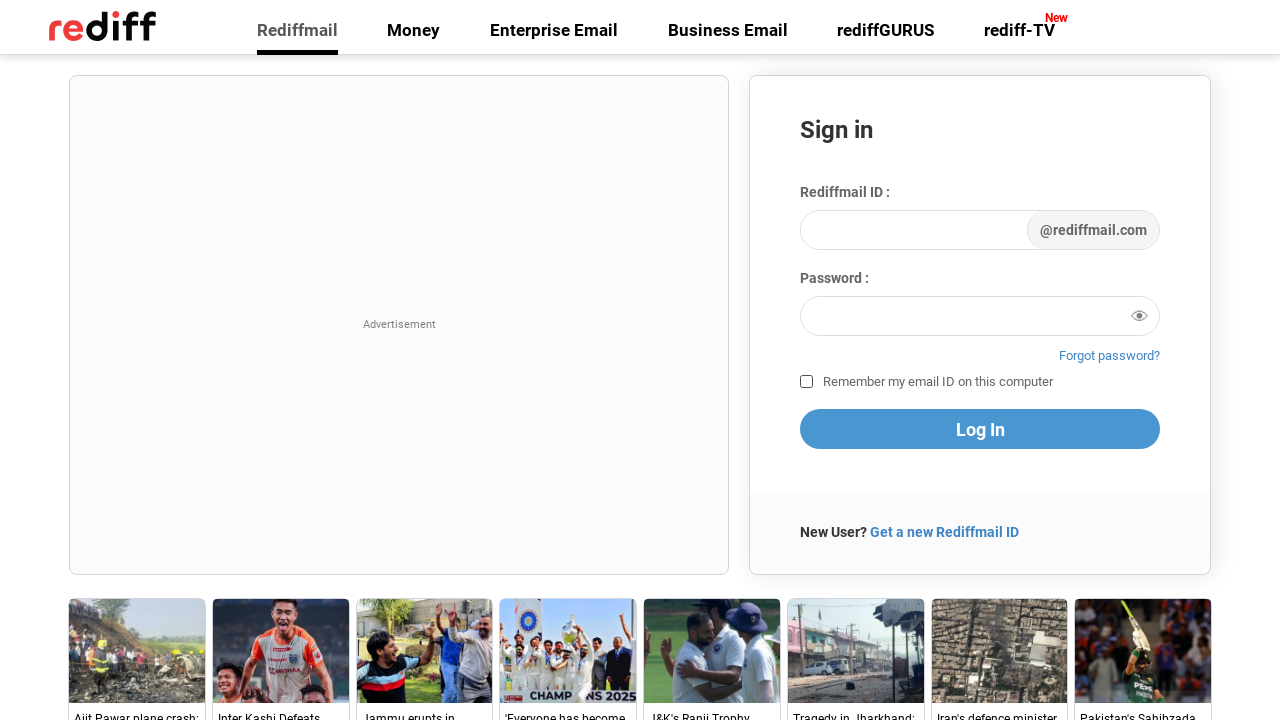

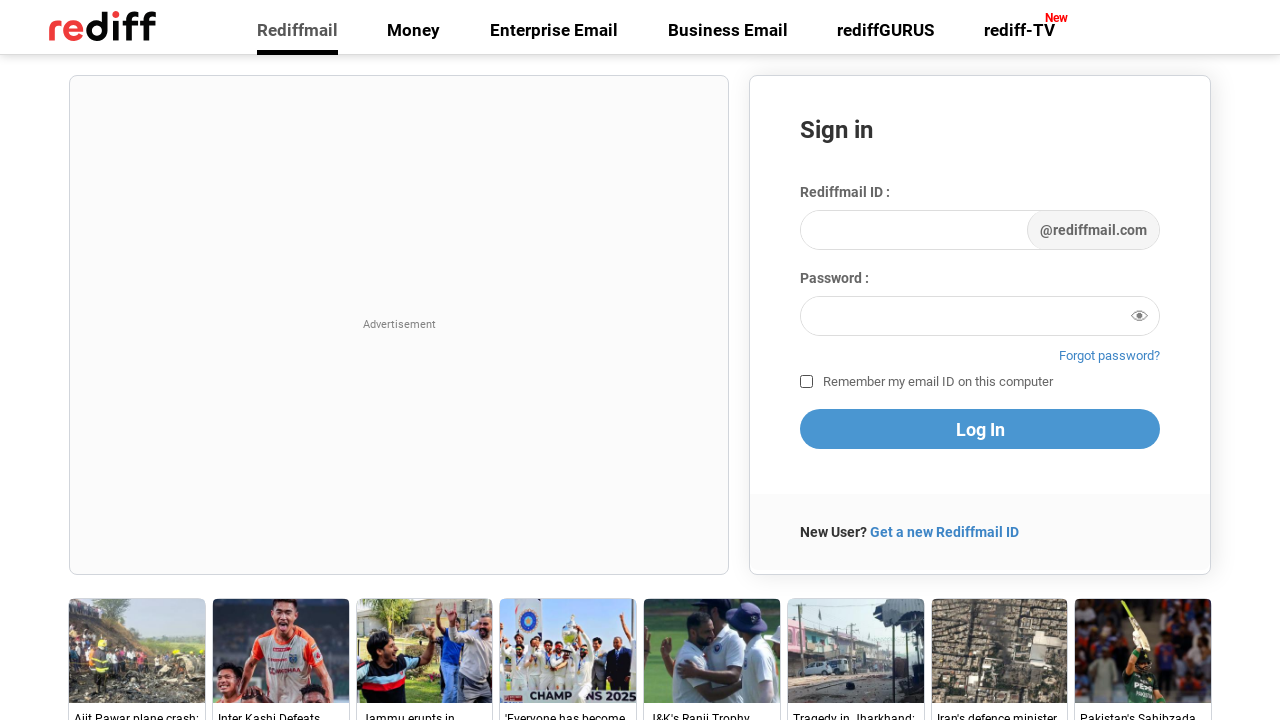